Tests login form validation when username is filled but password is empty, expecting an error message about password being required

Starting URL: https://www.saucedemo.com

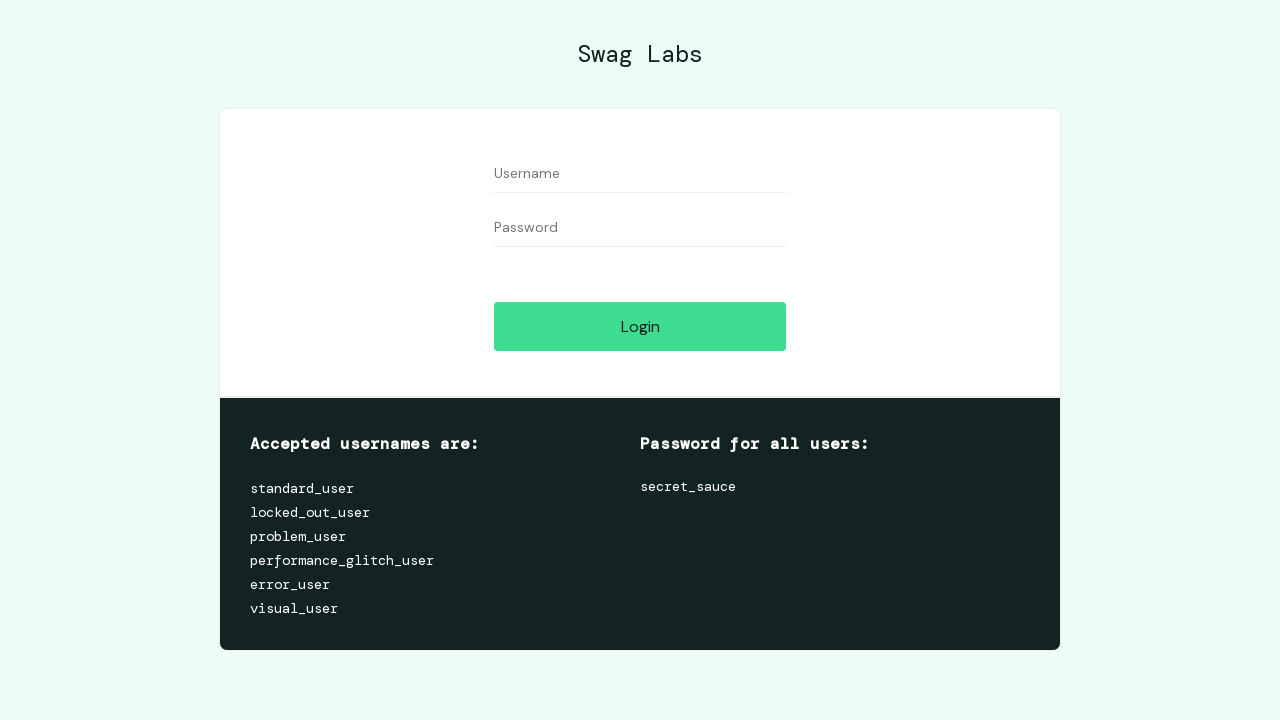

Filled username field with 'locked_out_user' on #user-name
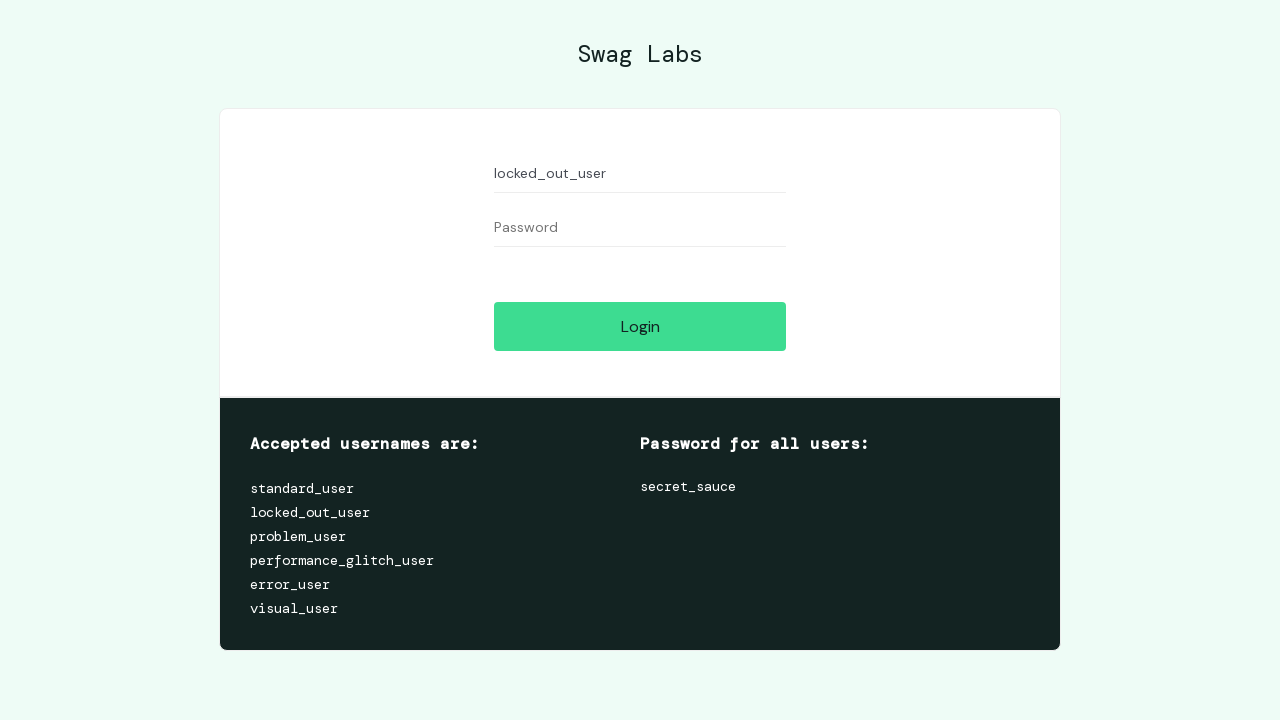

Cleared password field (left empty) on #password
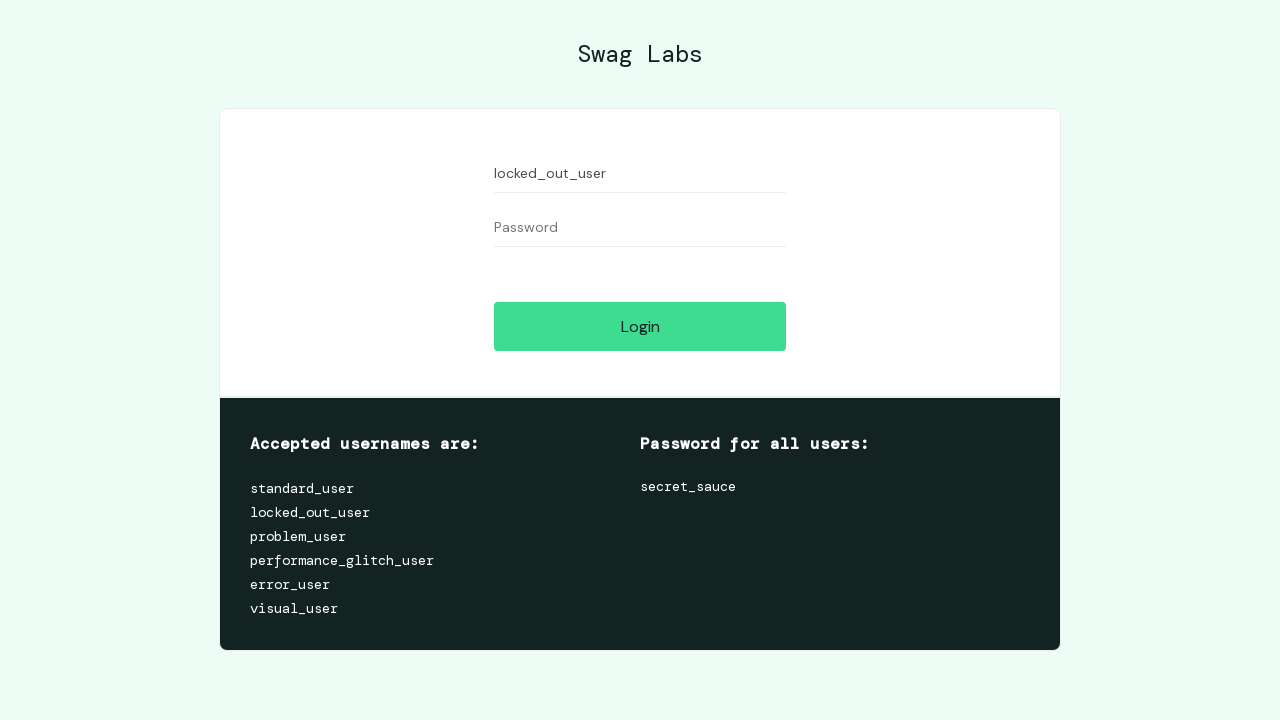

Clicked login button at (640, 326) on #login-button
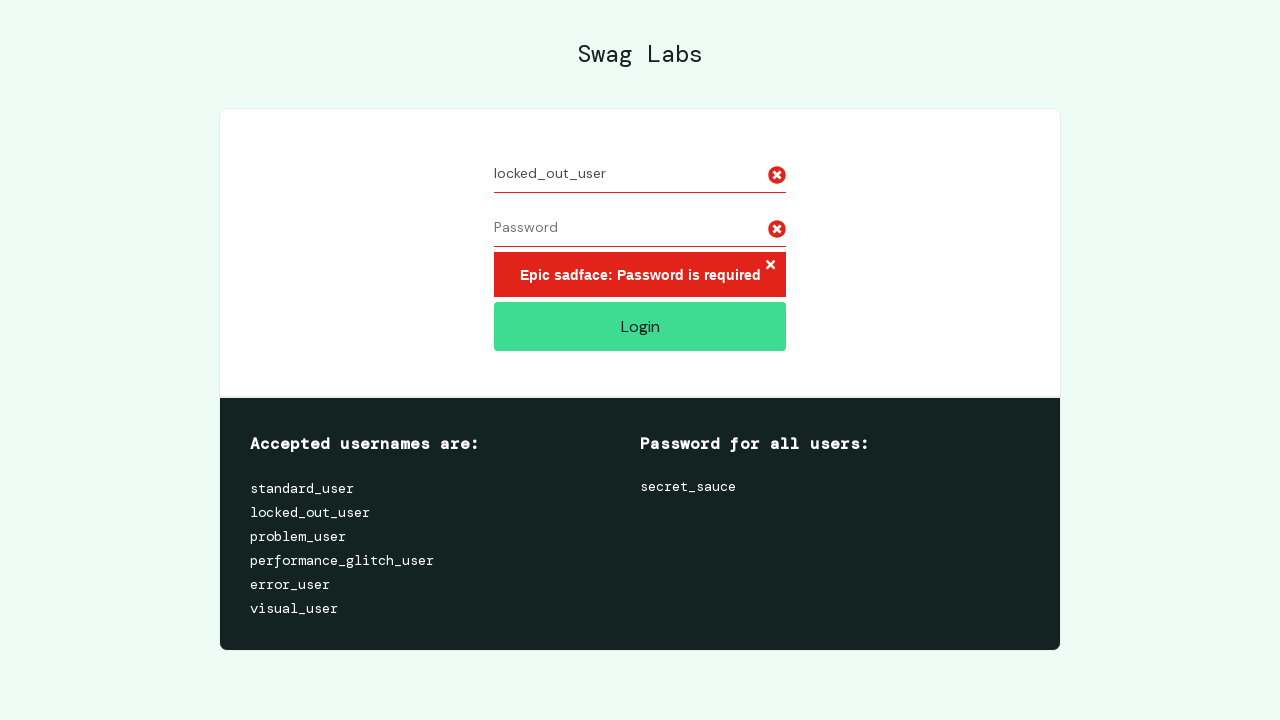

Password required error message appeared
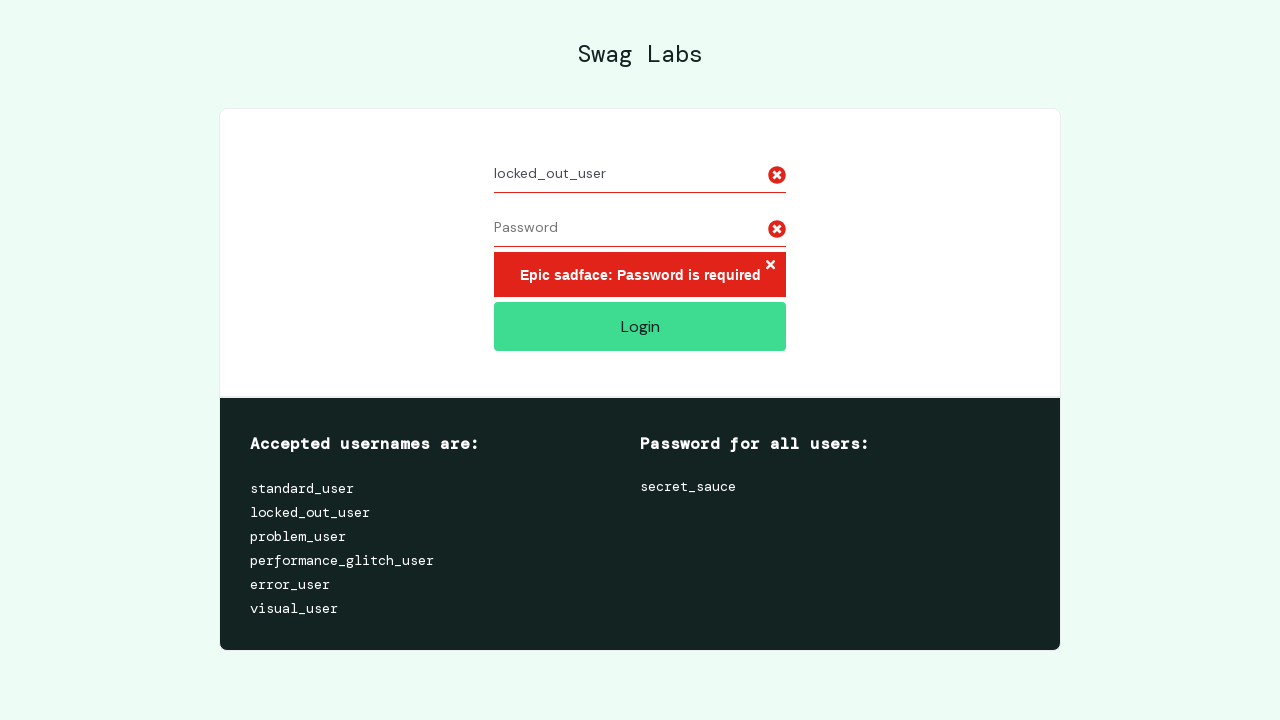

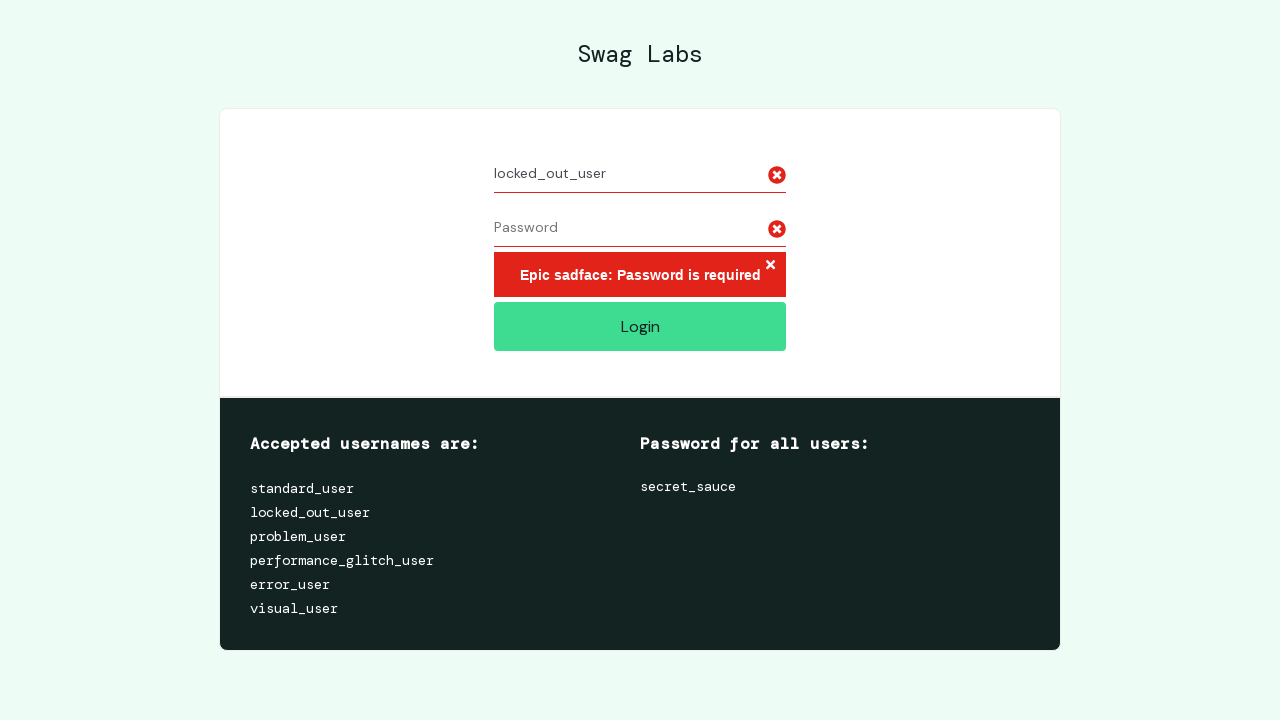